Tests the university results portal by selecting institution, degree, and semester from dropdown menus, then interacting with the exam schedule dropdown.

Starting URL: https://result.ganpatuniversity.ac.in/

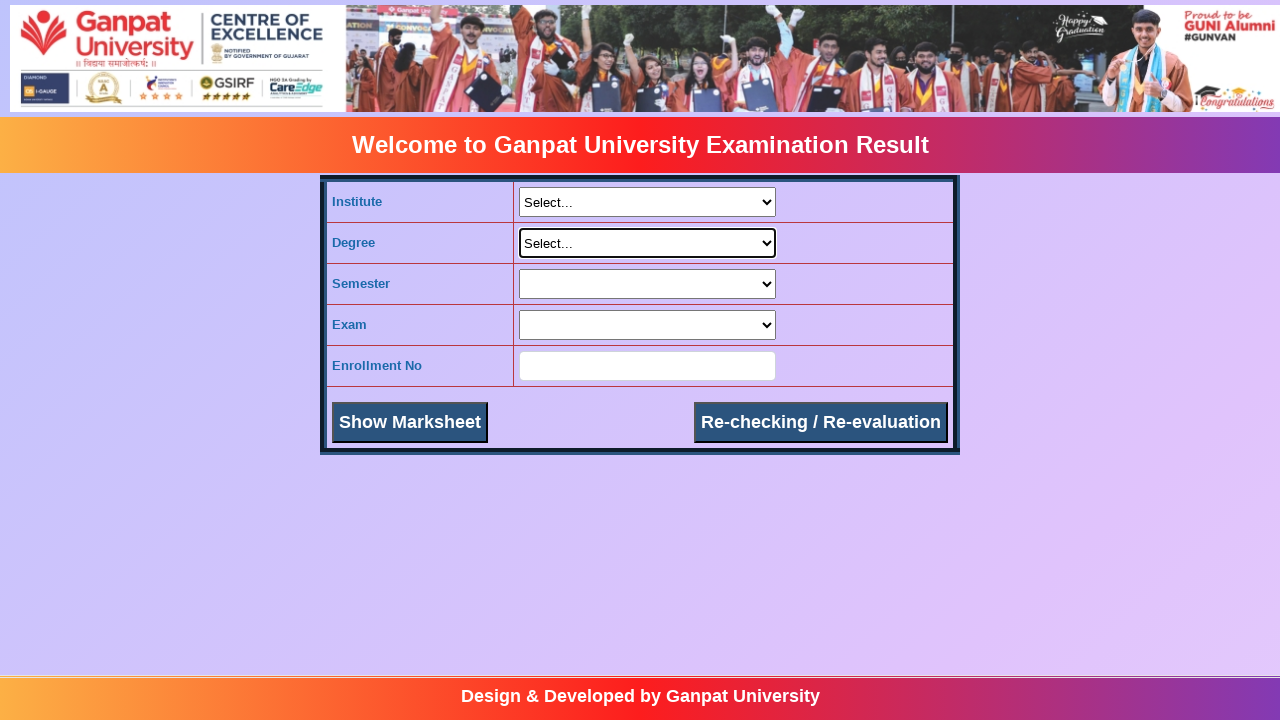

Selected institution '16 - ICT' from dropdown on select[name='ddlInst']
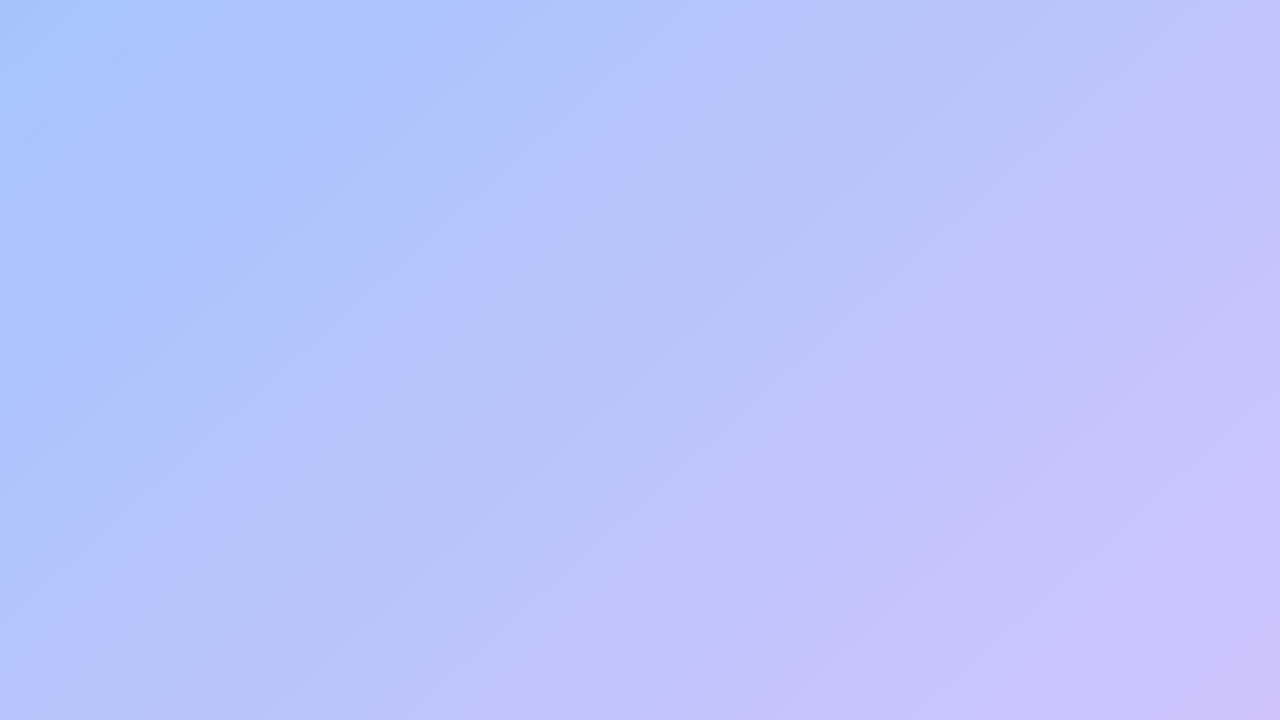

Selected degree 'B.TECH-CSE(CS)' from dropdown on select[name='ddlDegree']
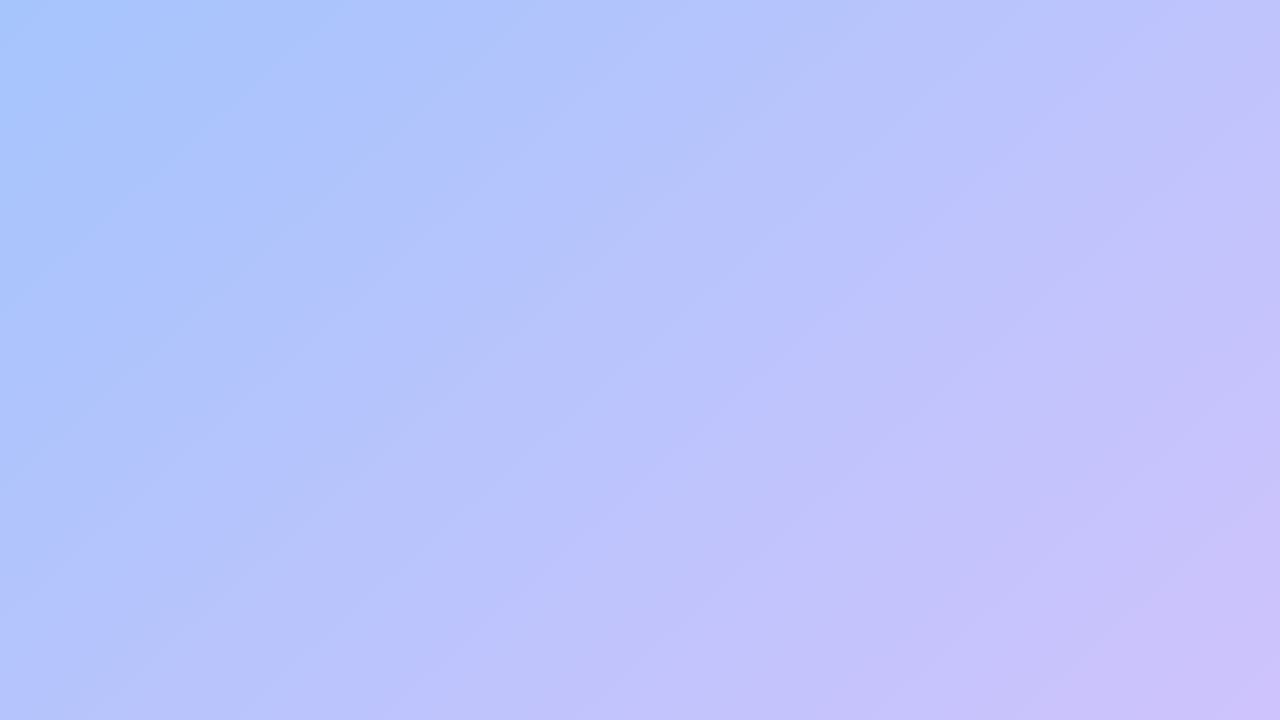

Selected semester 'V' from dropdown on select[name='ddlSem']
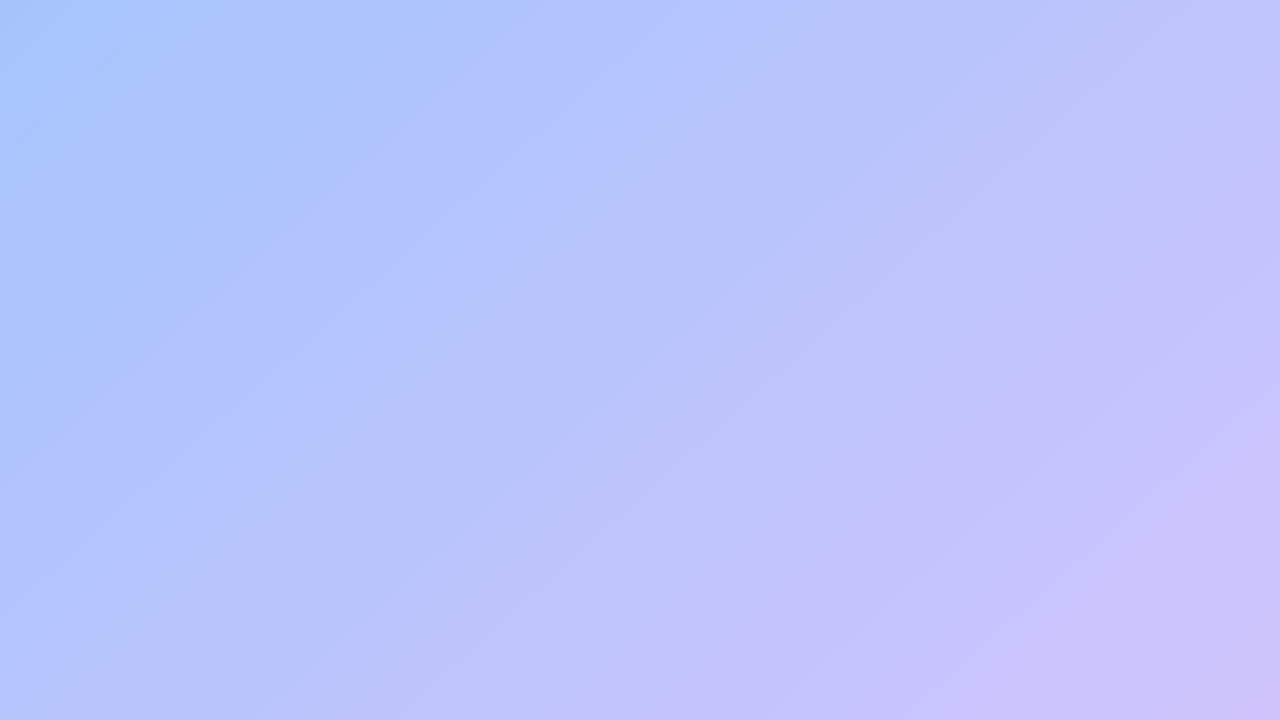

Exam schedule dropdown loaded and became visible
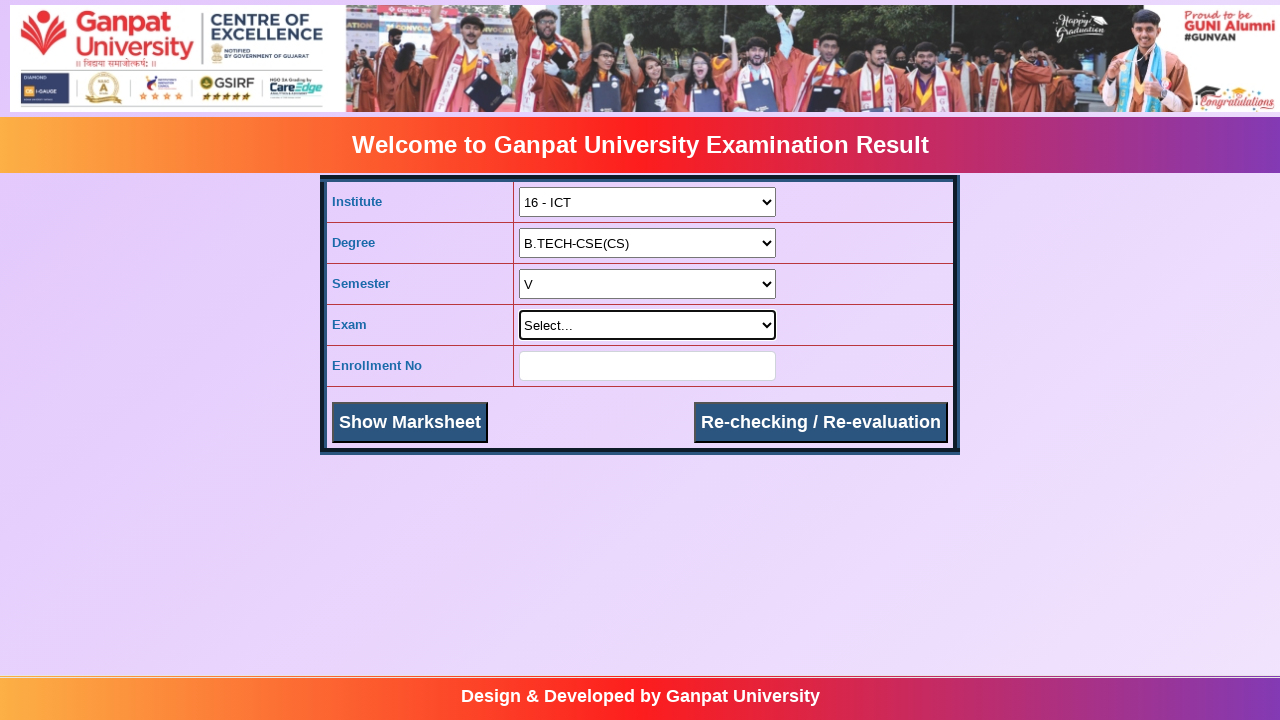

Clicked on exam schedule dropdown to open it at (648, 325) on select[name='ddlScheduleExam']
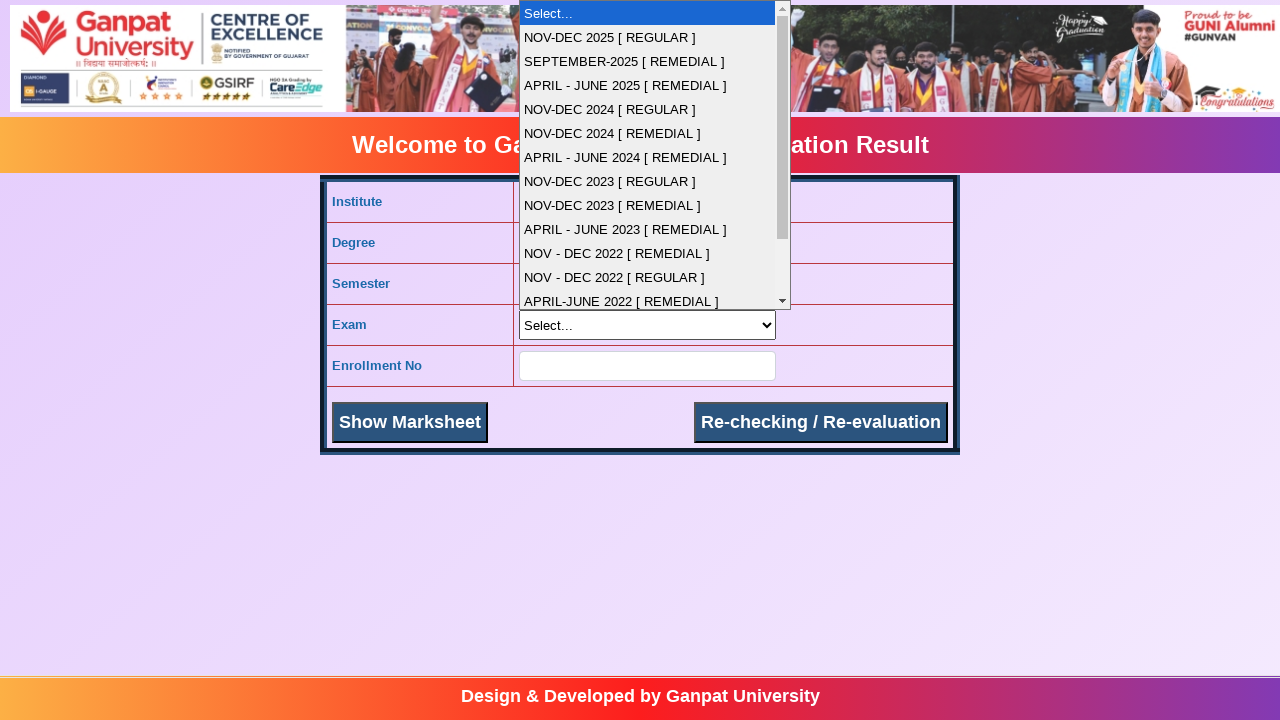

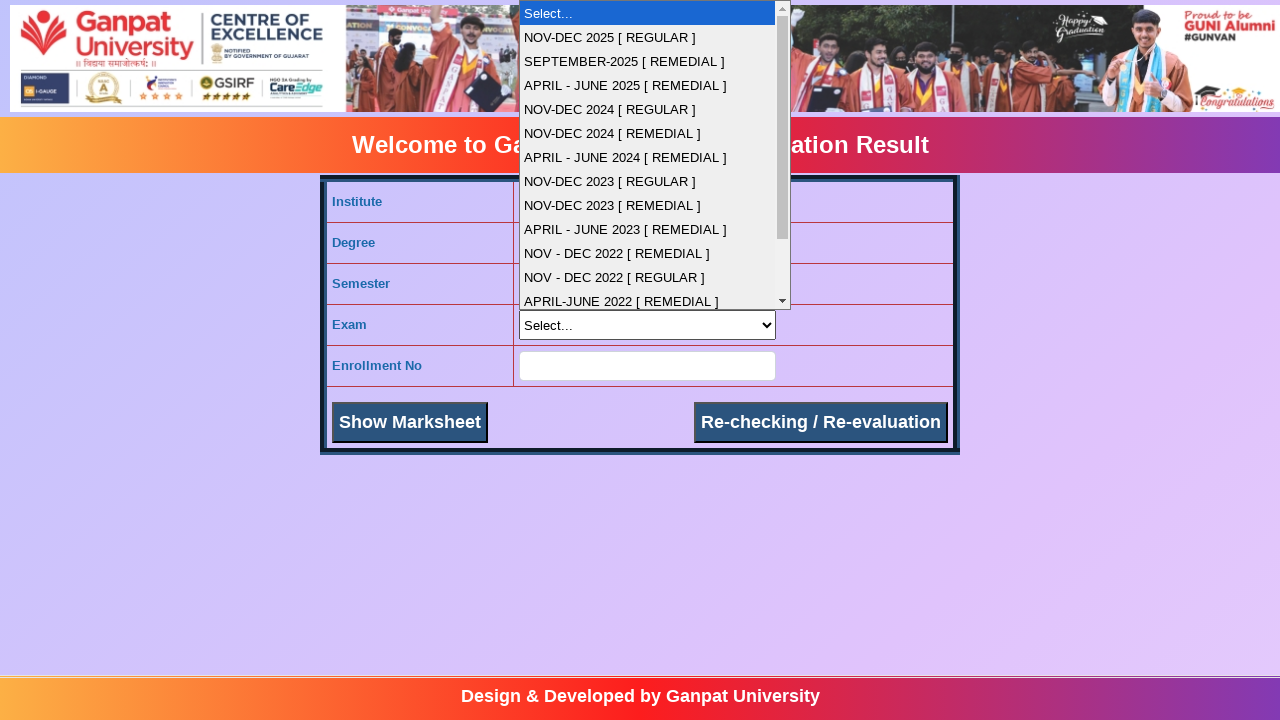